Tests the search functionality on JetBrains website by clicking the search button, entering a search term, submitting, and clicking on a result

Starting URL: https://www.jetbrains.com/

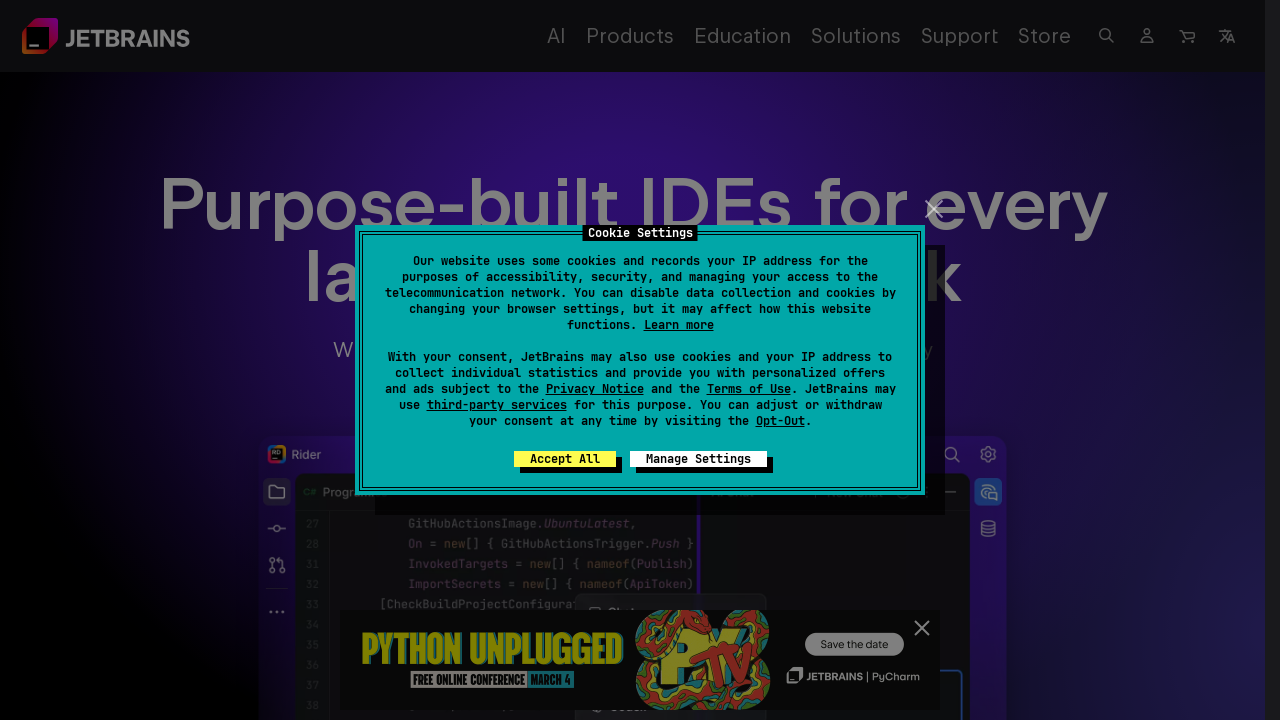

Closed any modal/popup that might appear
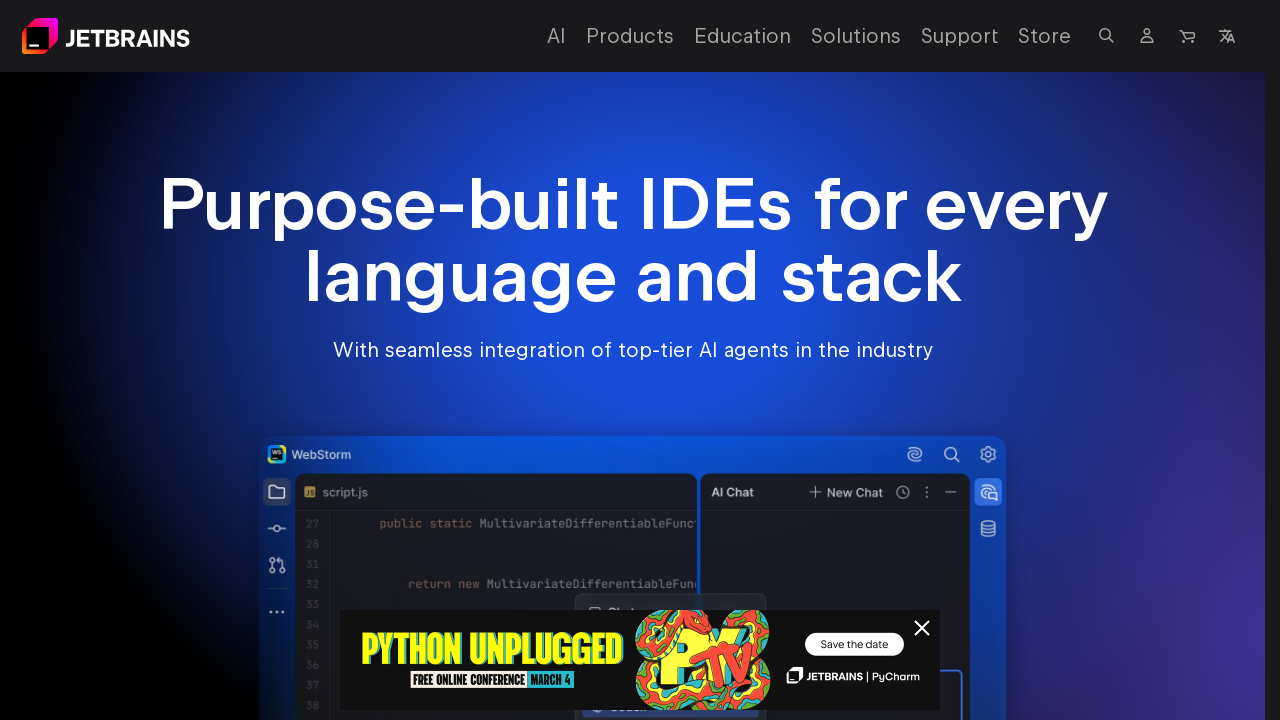

Clicked the search button at (1107, 36) on [data-test='site-header-search-action']
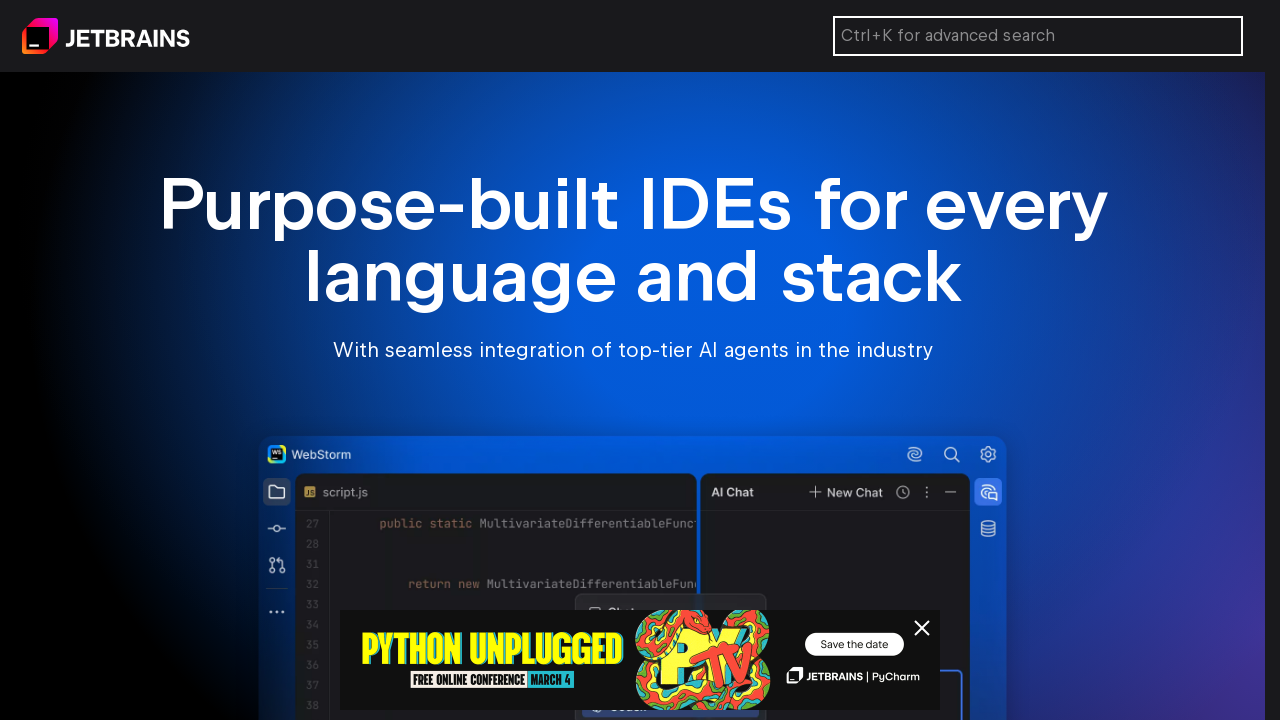

Entered search term 'Selenium' on [data-test-id='search-input']
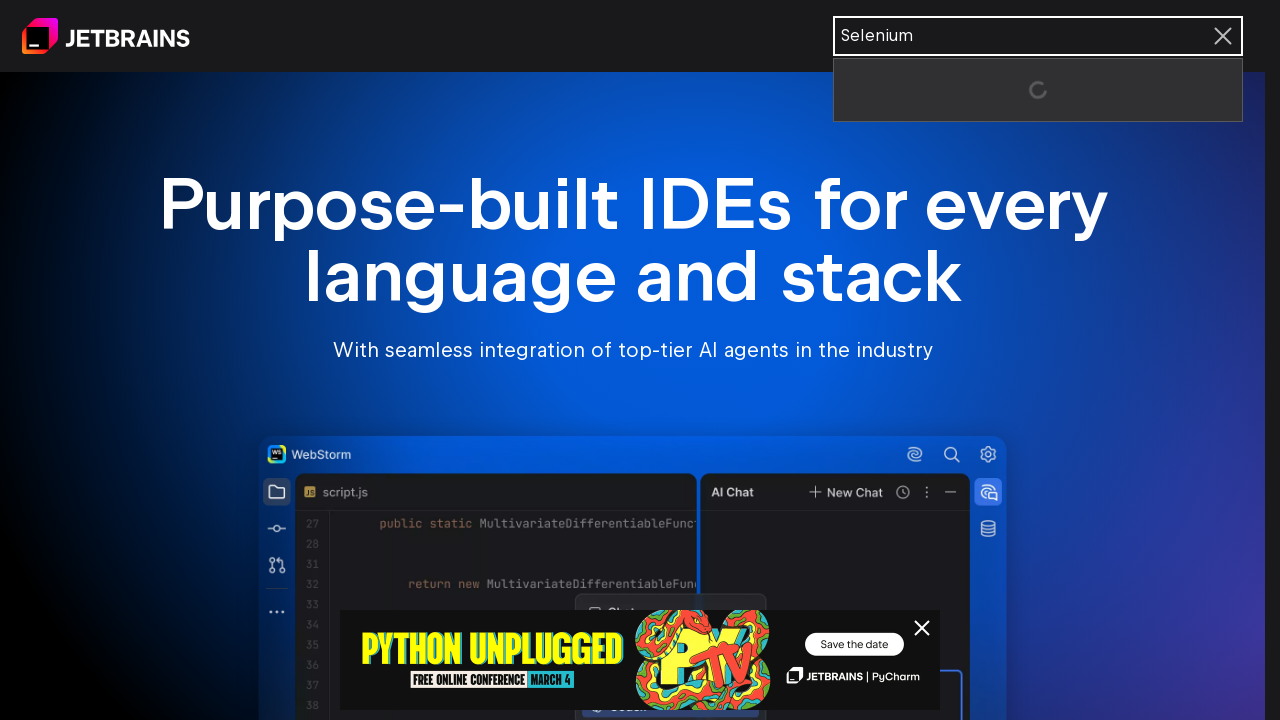

Clicked the full search button to submit search at (1133, 90) on button[data-test='full-search-button']
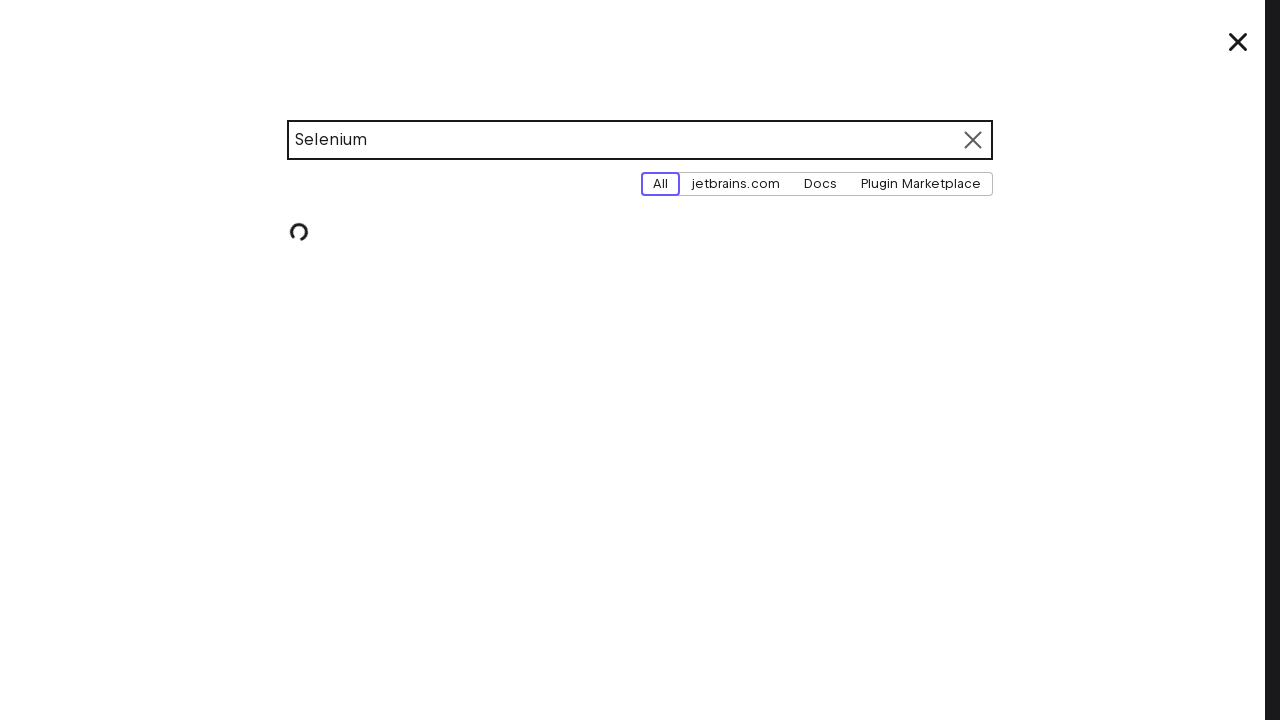

Verified search input contains 'Selenium'
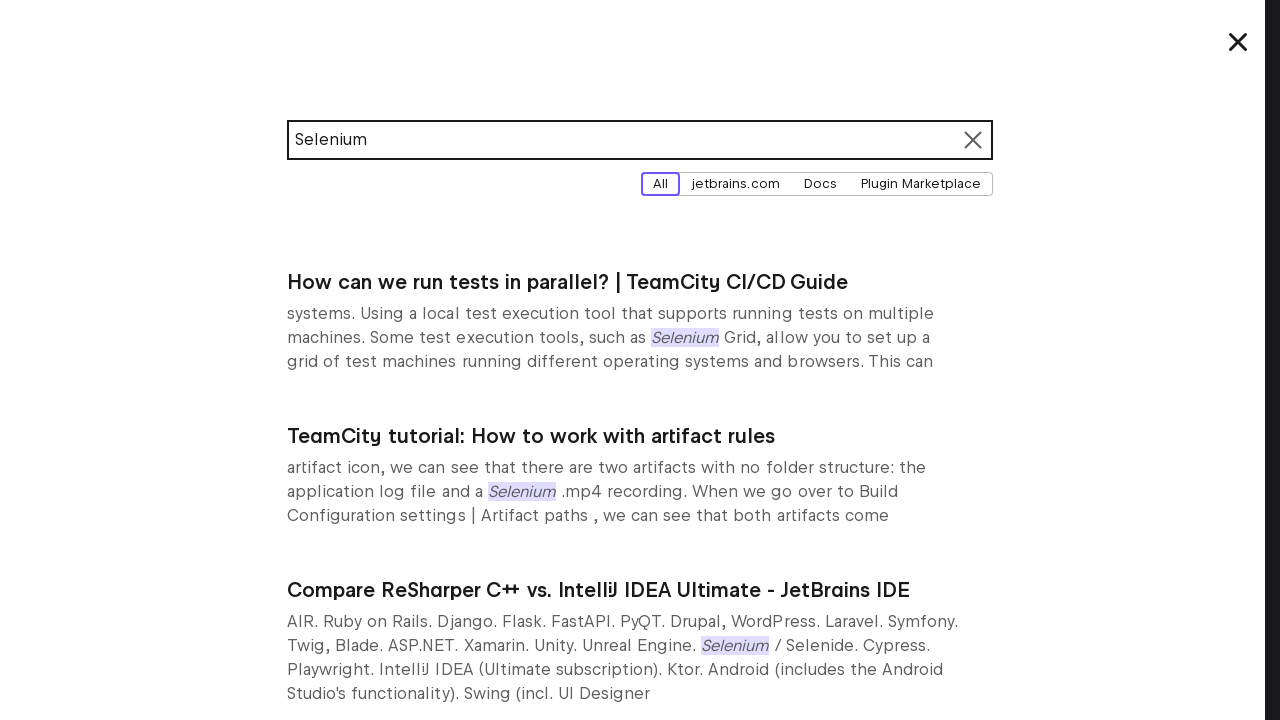

Clicked on a search result link at (568, 282) on [class*='_link_'][class*='wt-link']
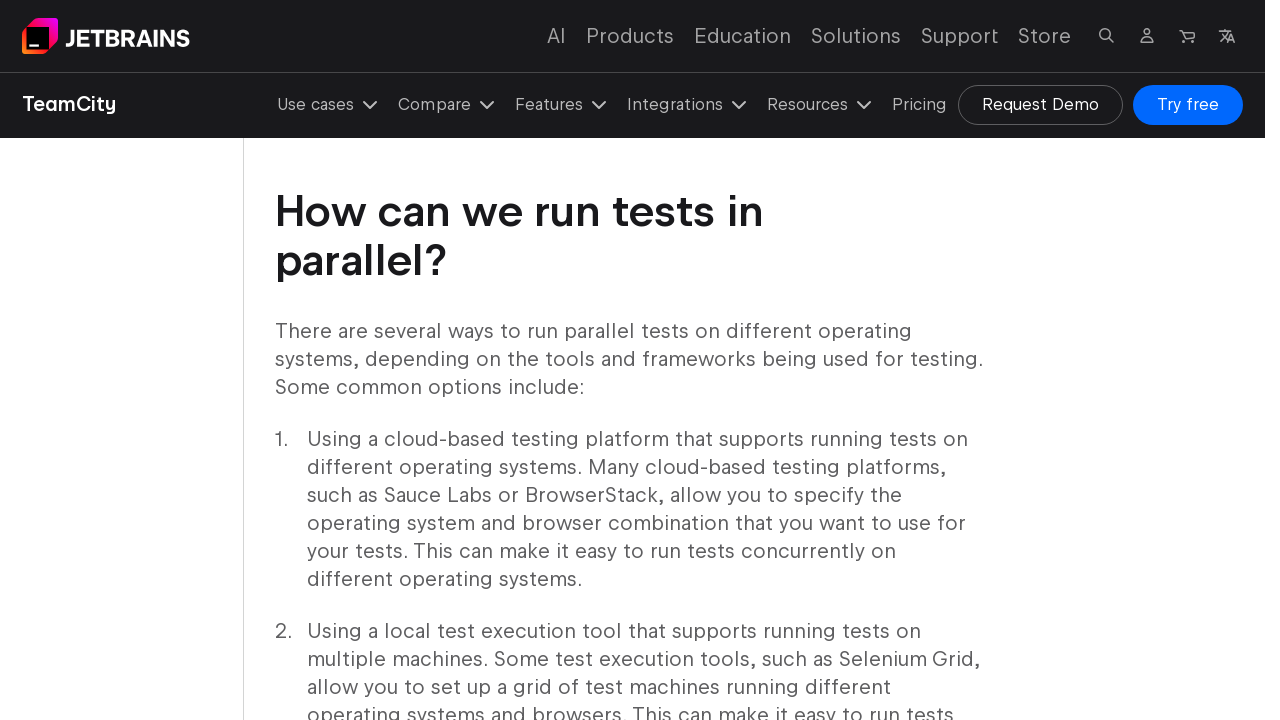

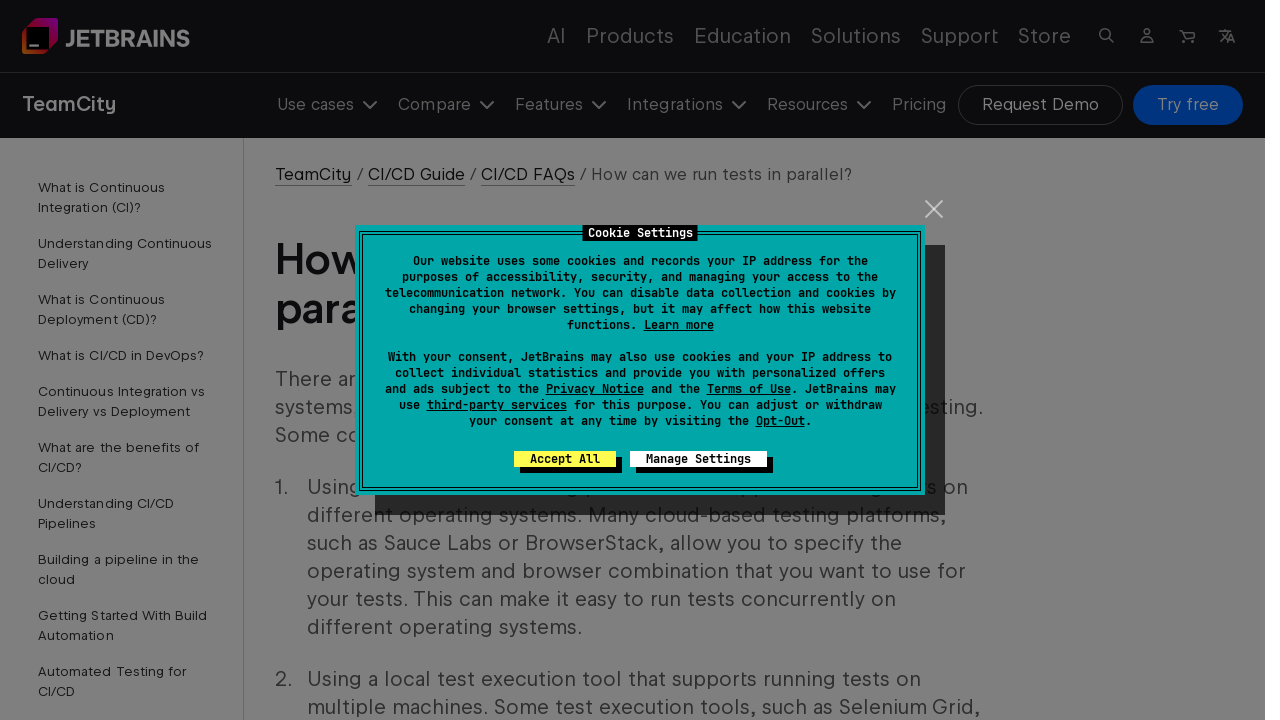